Tests that an error is displayed when clicking login with empty username and password

Starting URL: https://the-internet.herokuapp.com/

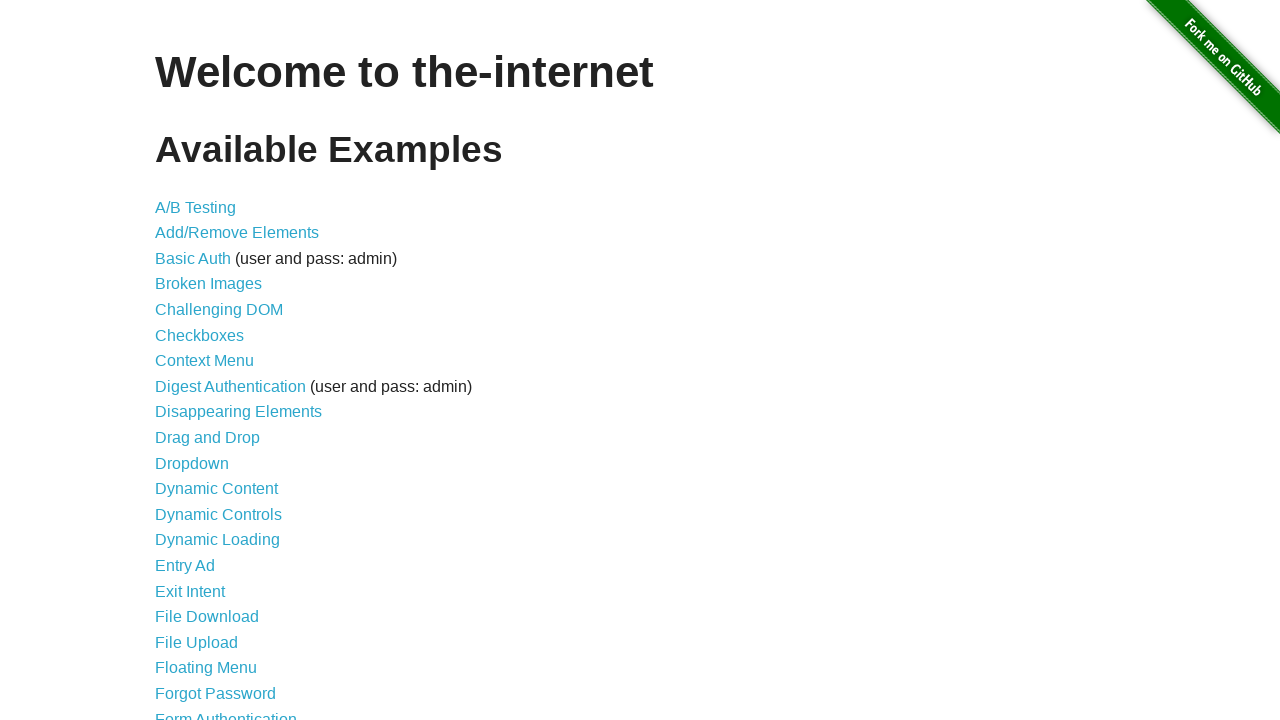

Clicked on Form Authentication link at (226, 712) on xpath=//*[@id="content"]/ul/li[21]/a
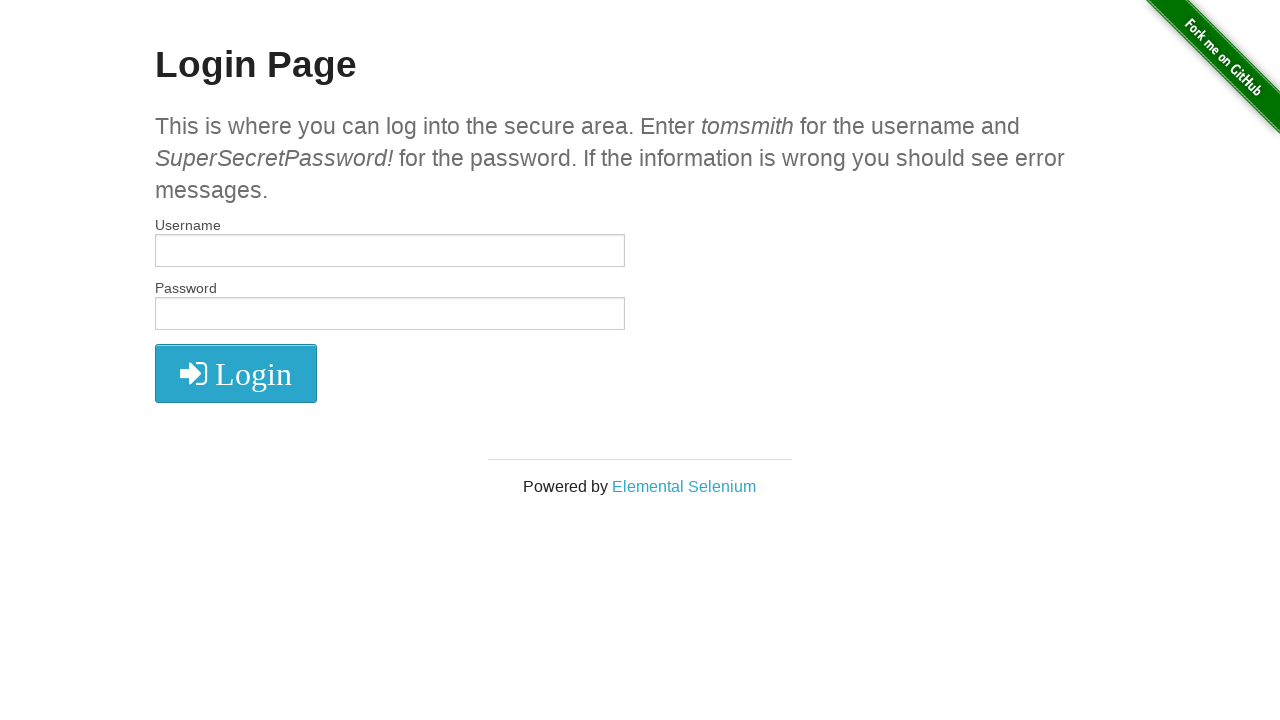

Clicked login button without entering username or password at (236, 374) on xpath=//*[@id="login"]/button/i
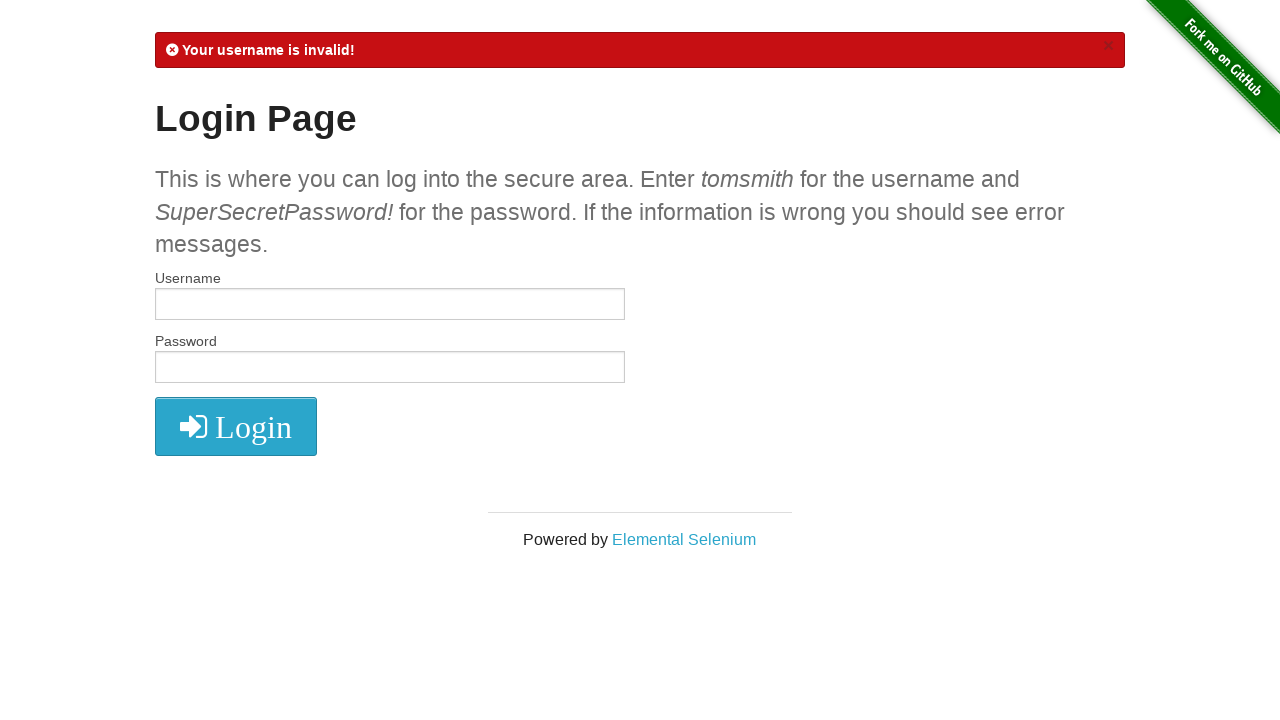

Error message appeared after attempting login with empty credentials
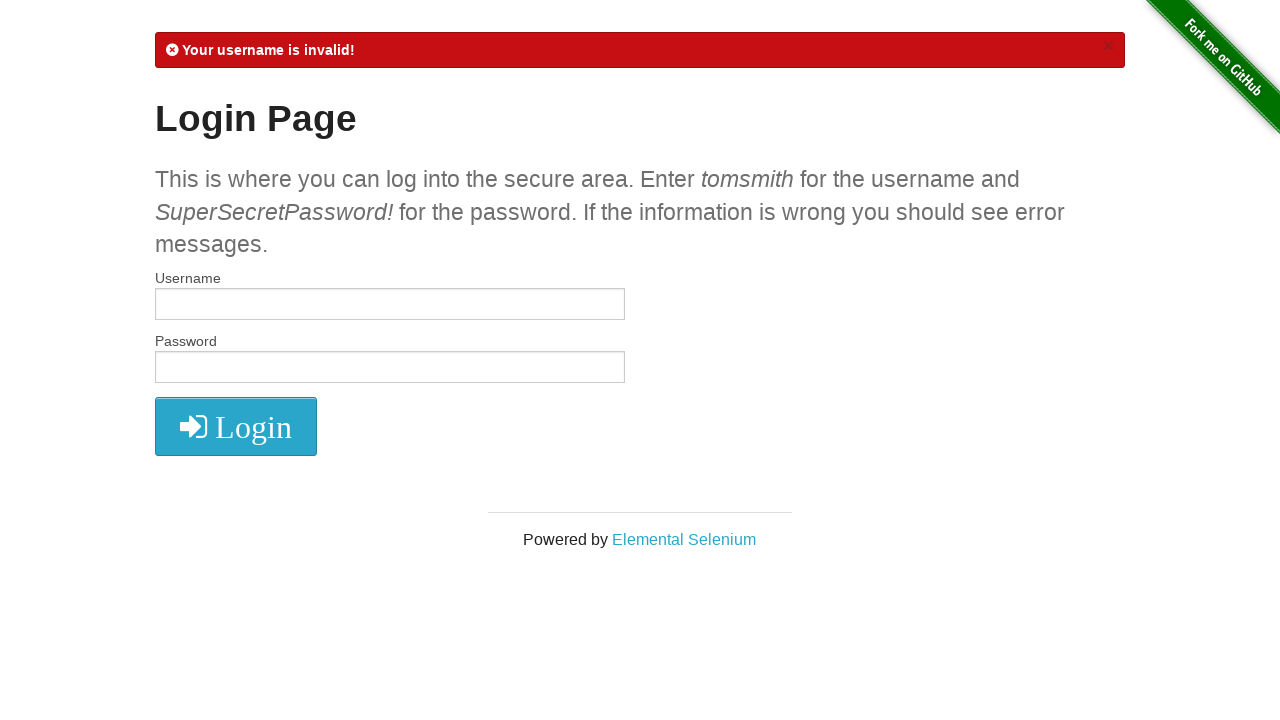

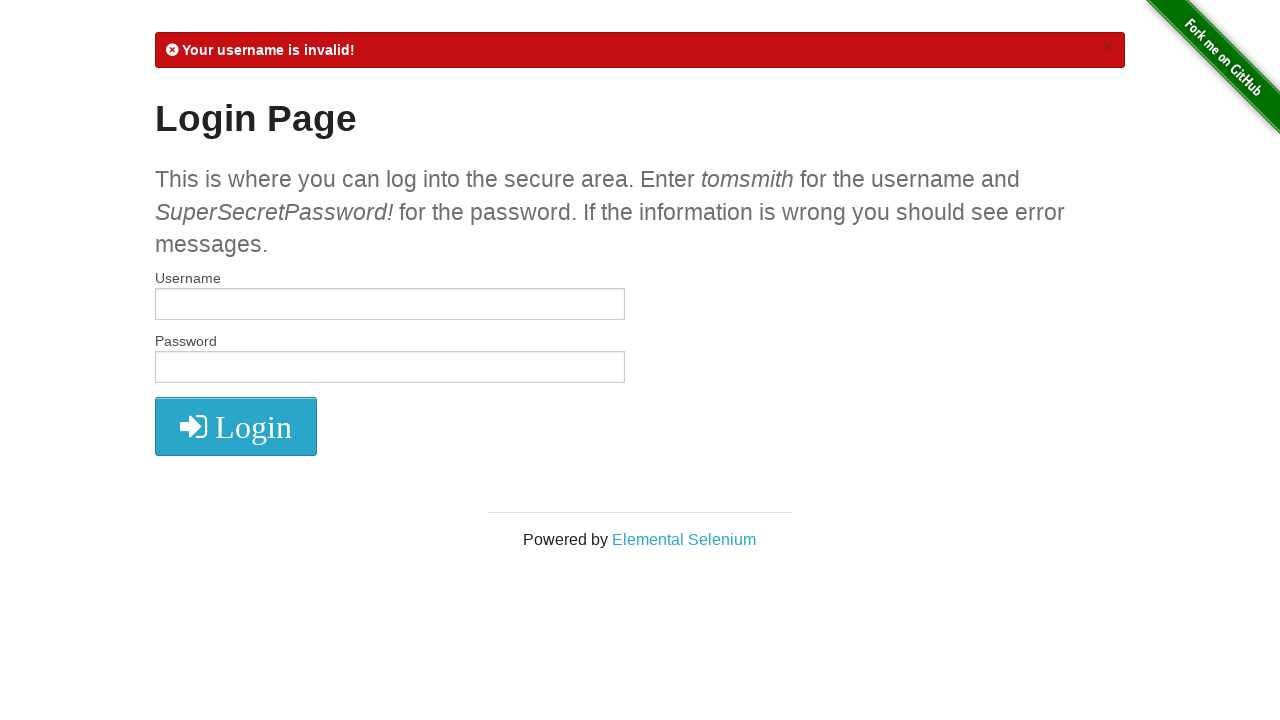